Tests sending text to a JavaScript prompt by clicking the third button, entering a name in the prompt, accepting it, and verifying the name appears in the result message.

Starting URL: https://the-internet.herokuapp.com/javascript_alerts

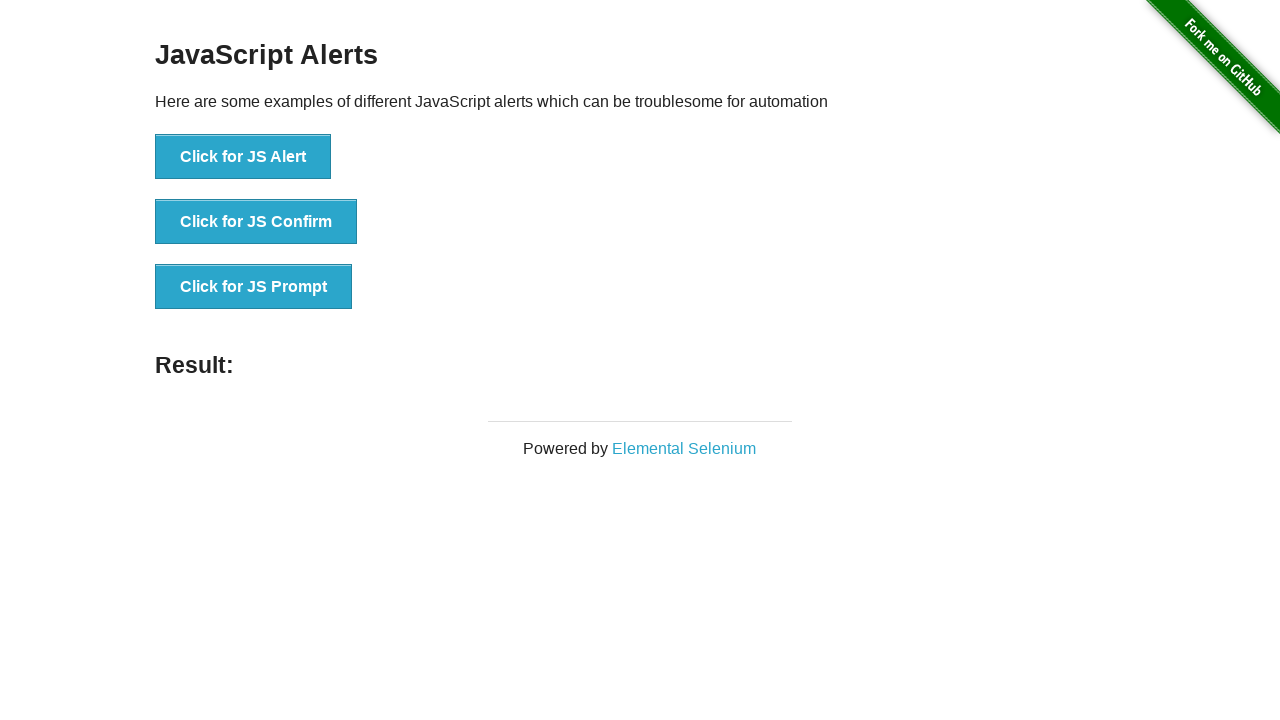

Set up dialog handler to accept prompt with 'Marcus Thompson'
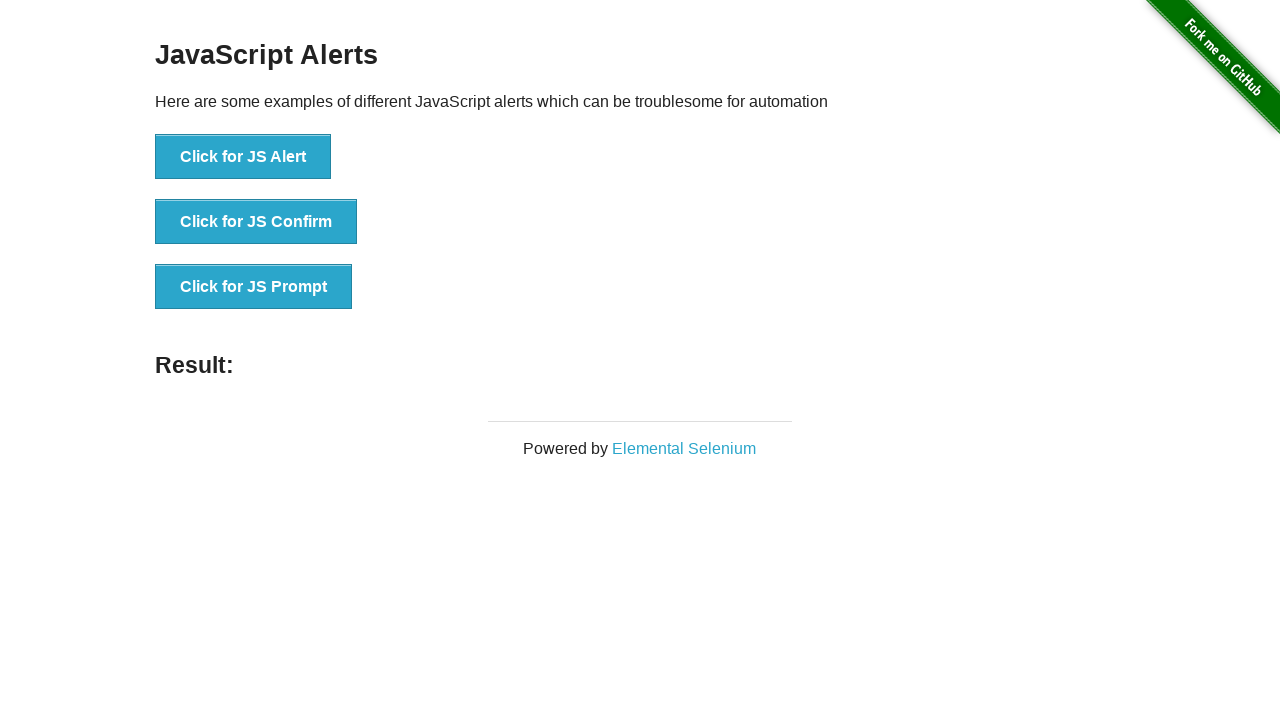

Clicked the 'Click for JS Prompt' button at (254, 287) on xpath=//*[text()='Click for JS Prompt']
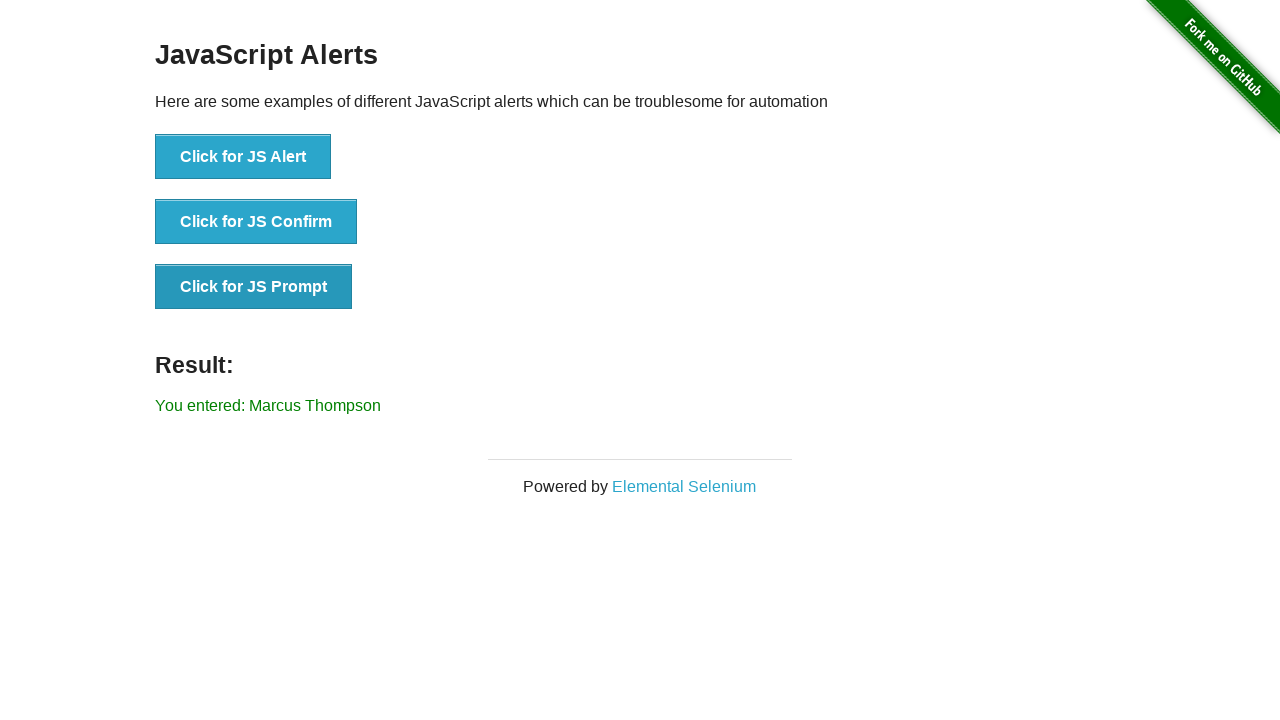

Result element appeared on page
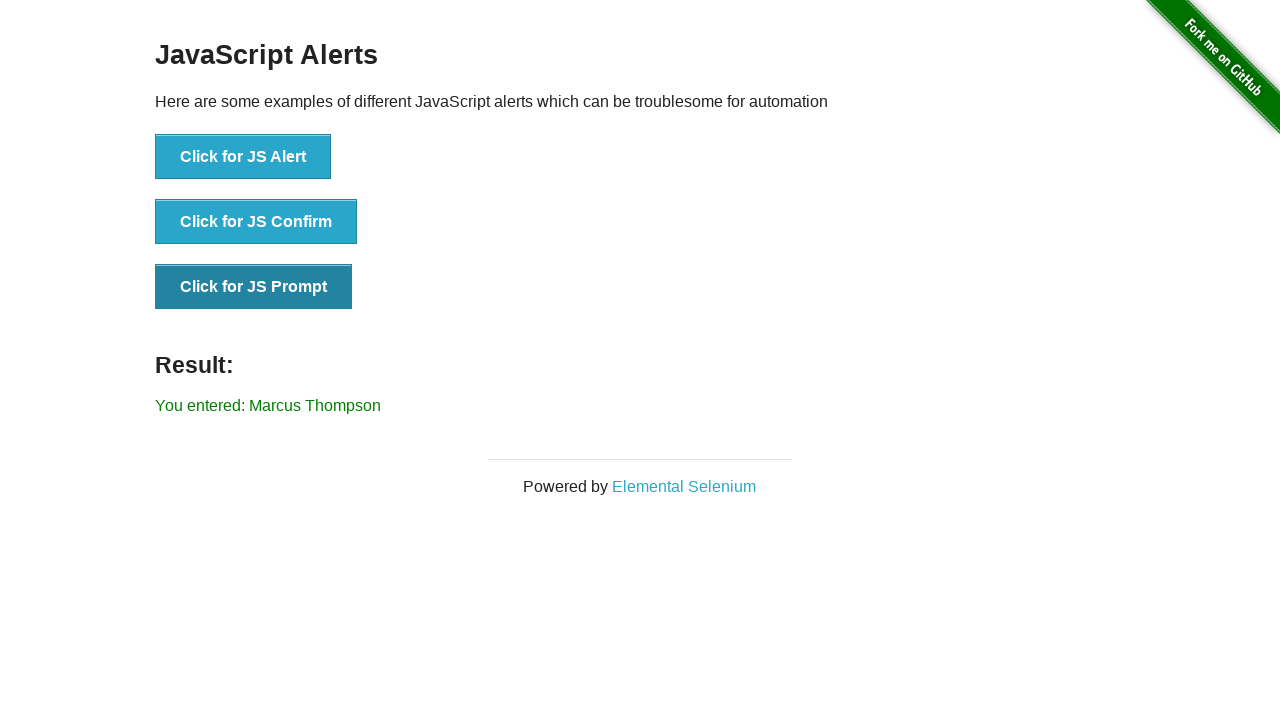

Verified 'Marcus Thompson' appears in result message
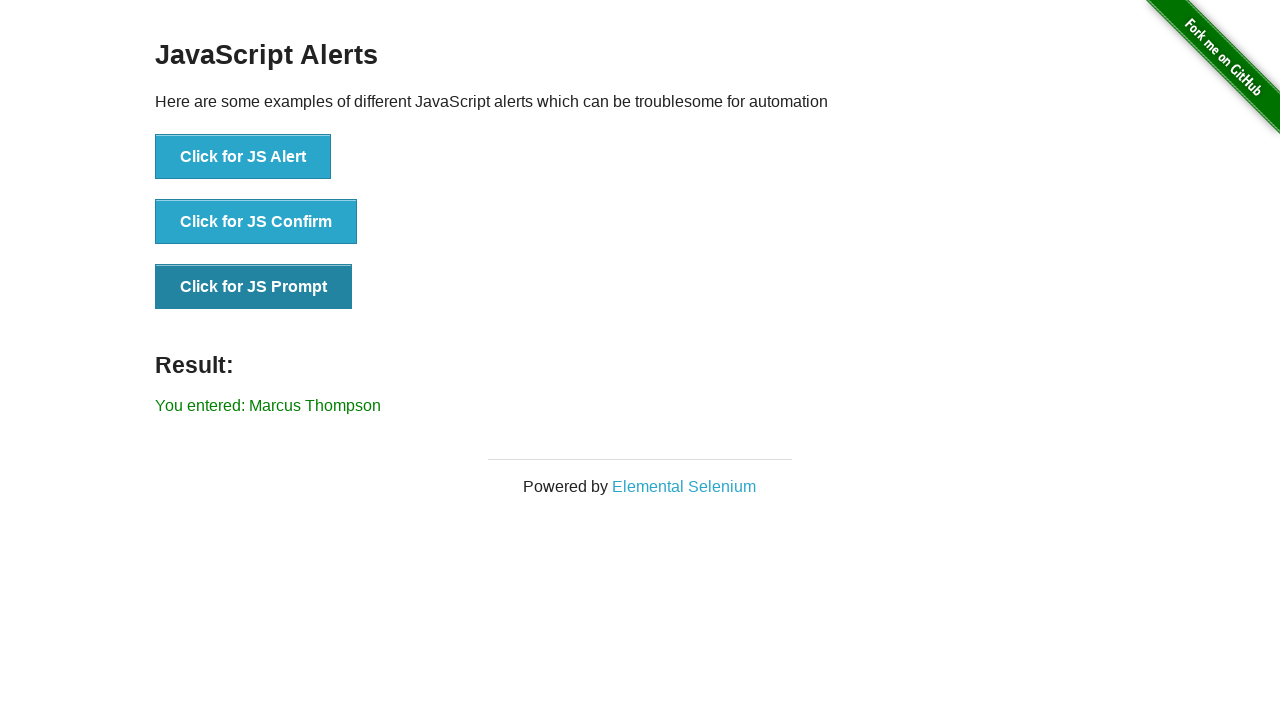

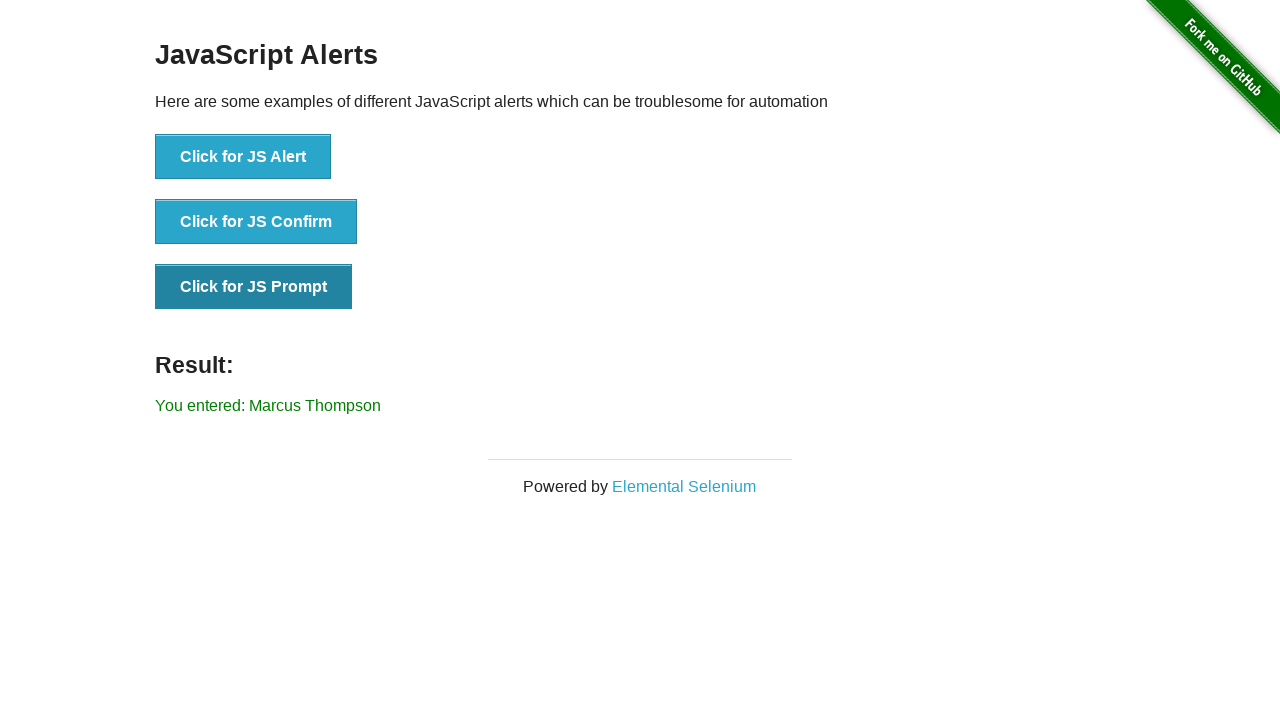